Tests JavaScript alert functionality by navigating to W3Schools TryIt editor, switching to the iframe containing the demo, clicking a button that triggers an alert, and verifying the alert message text.

Starting URL: https://www.w3schools.com/jsref/tryit.asp?filename=tryjsref_alert

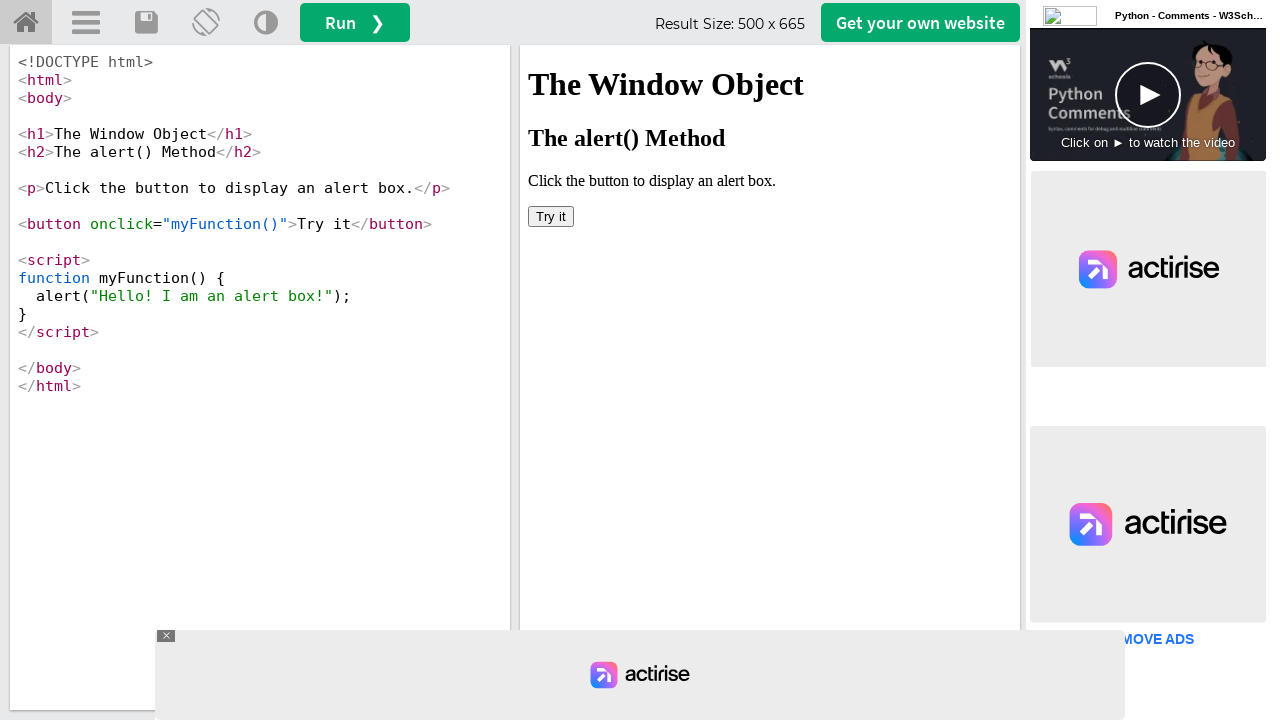

Navigated to W3Schools TryIt editor for alert demo
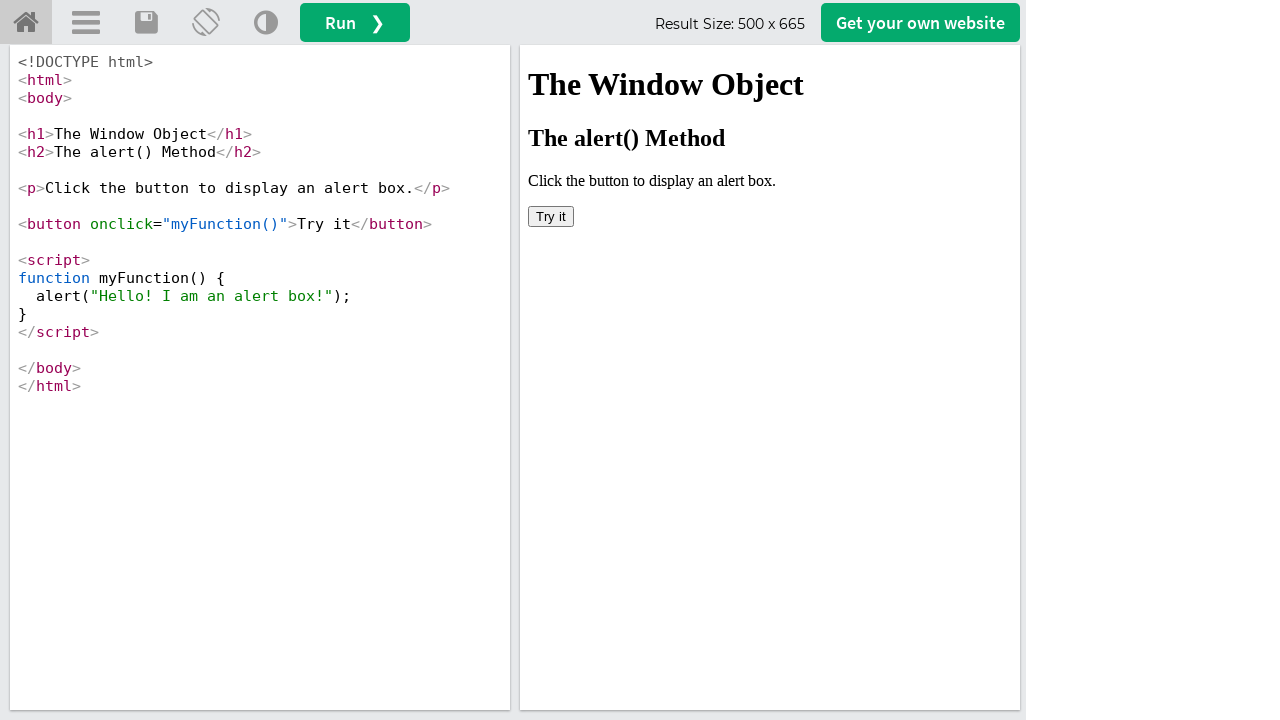

Located the iframe containing the demo
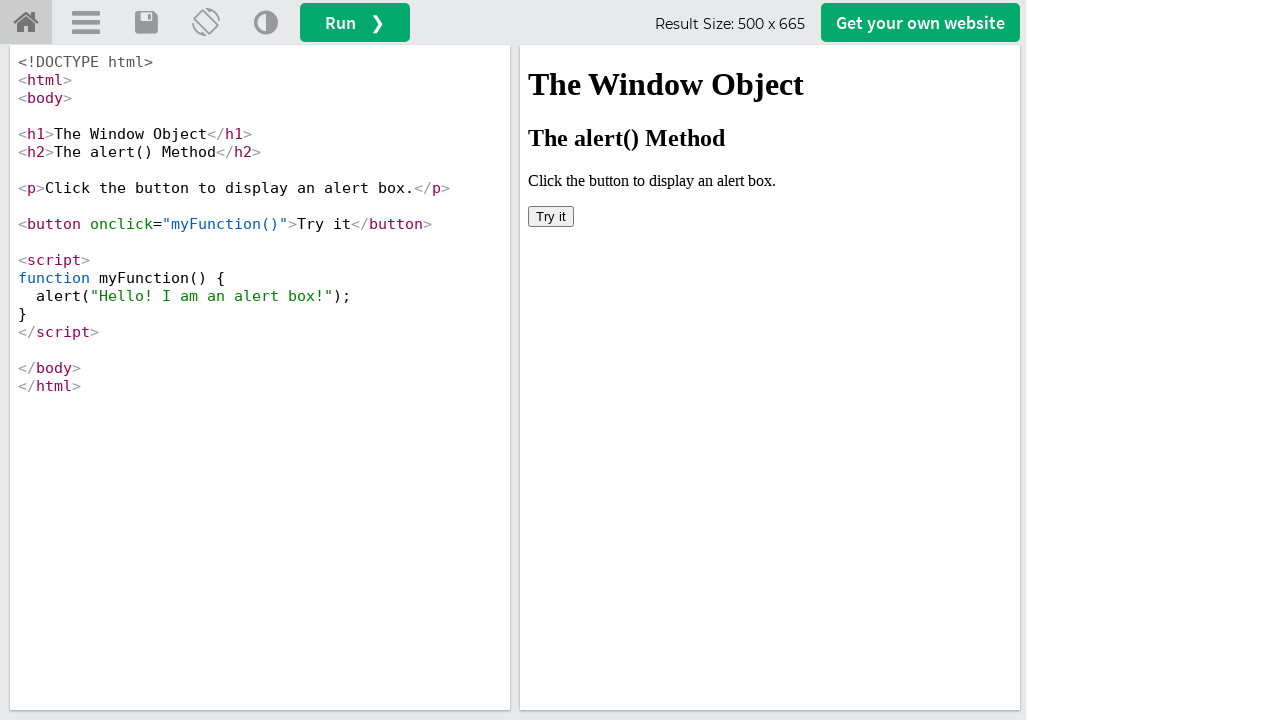

Clicked button to trigger alert at (551, 216) on iframe >> nth=0 >> internal:control=enter-frame >> button
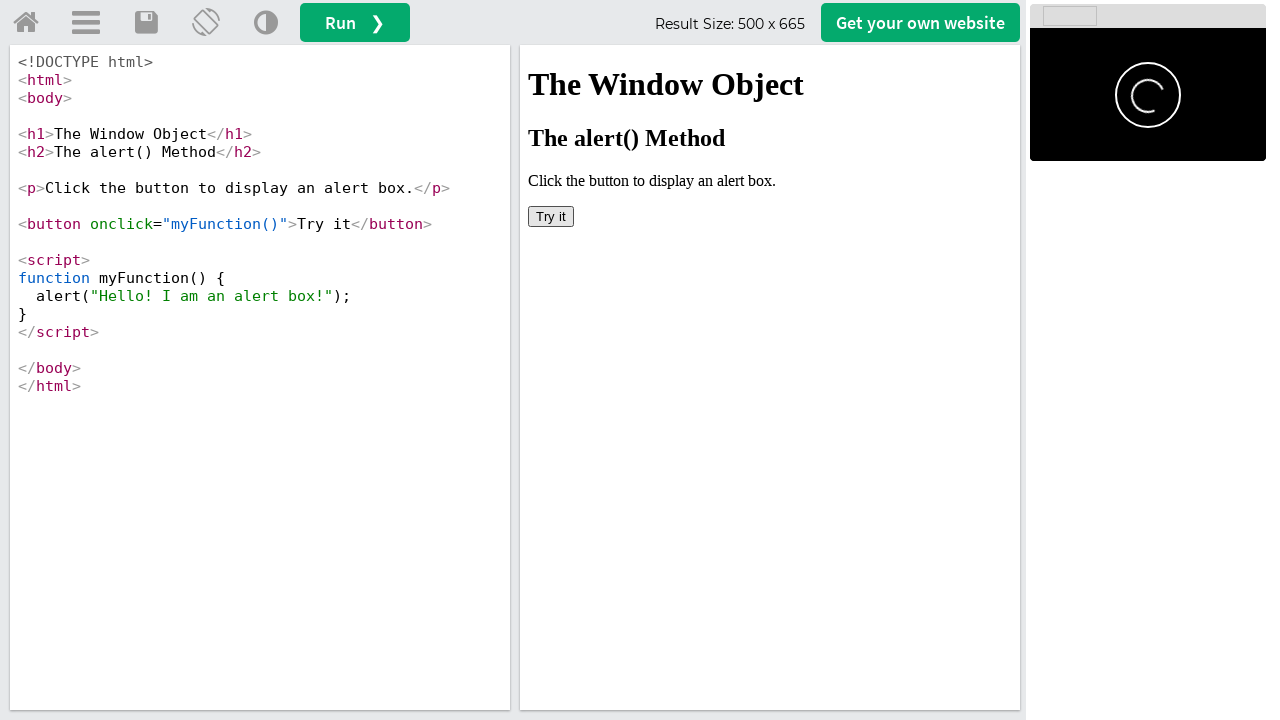

Registered dialog handler to verify alert message and accept it
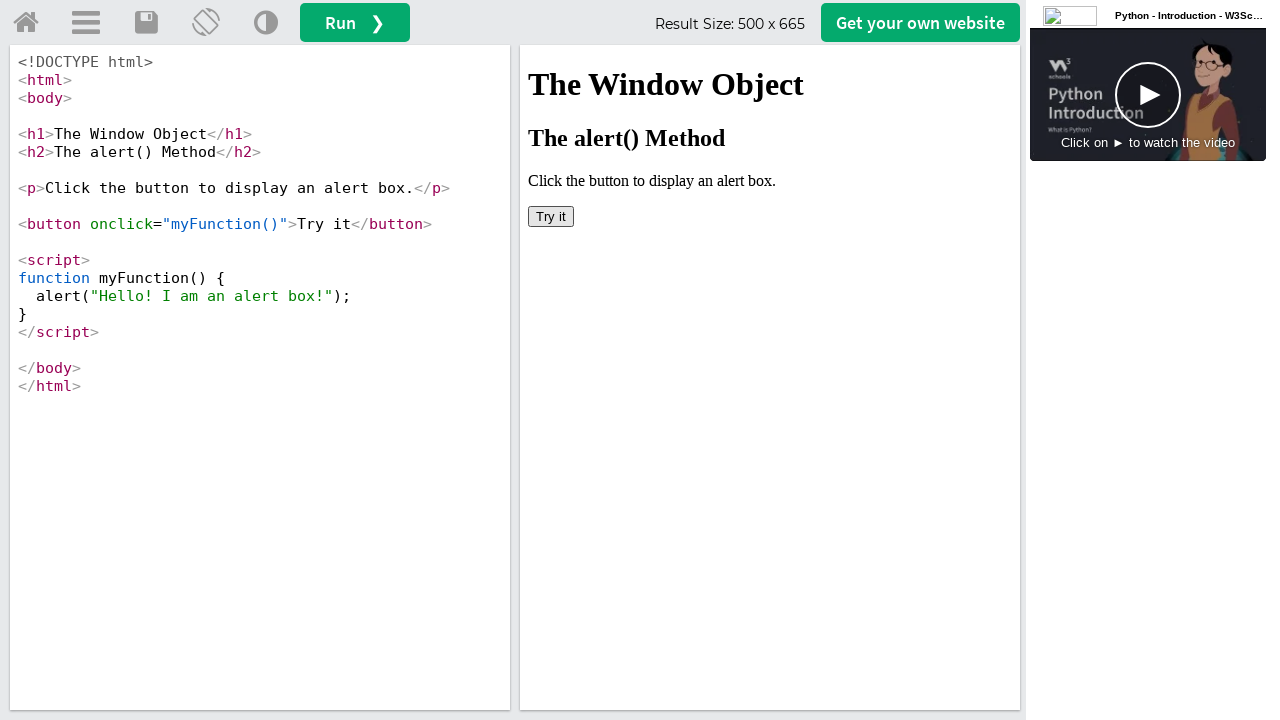

Clicked button again to trigger alert with handler attached at (551, 216) on iframe >> nth=0 >> internal:control=enter-frame >> button
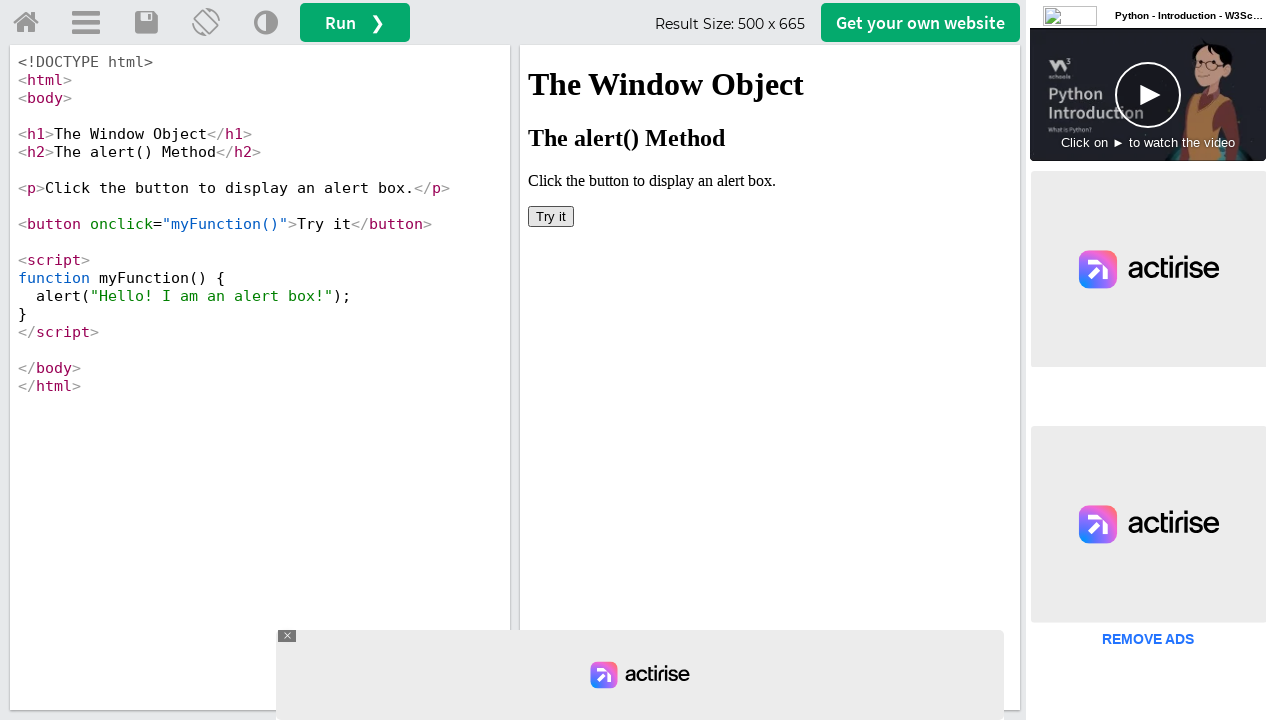

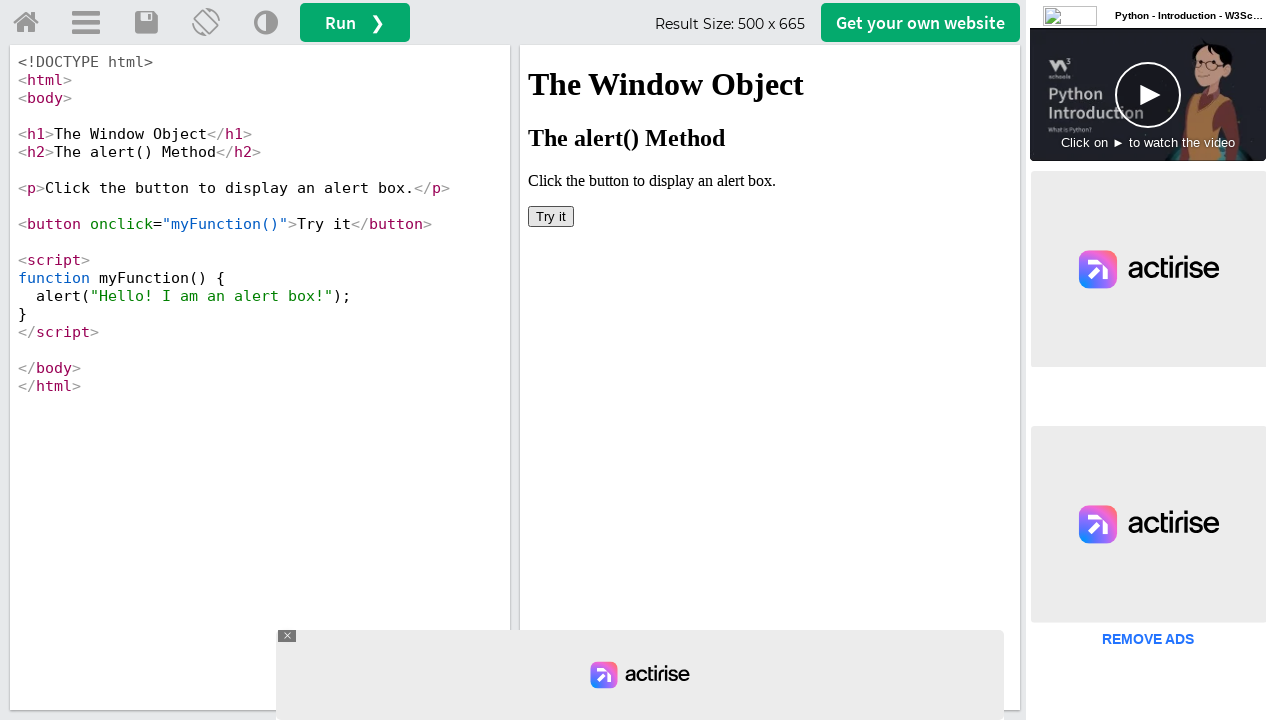